Tests file download functionality by navigating to a download page and clicking the first download link to trigger a file download.

Starting URL: http://the-internet.herokuapp.com/download

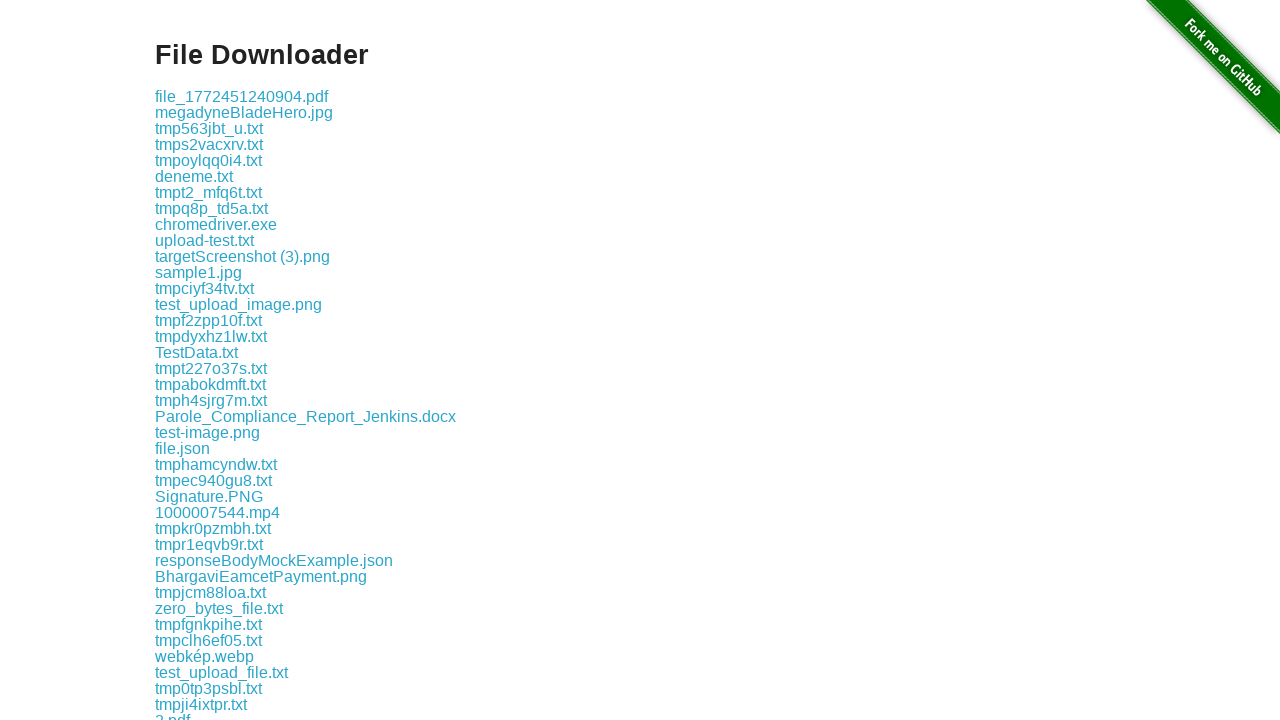

Clicked the first download link on the page at (242, 96) on .example a
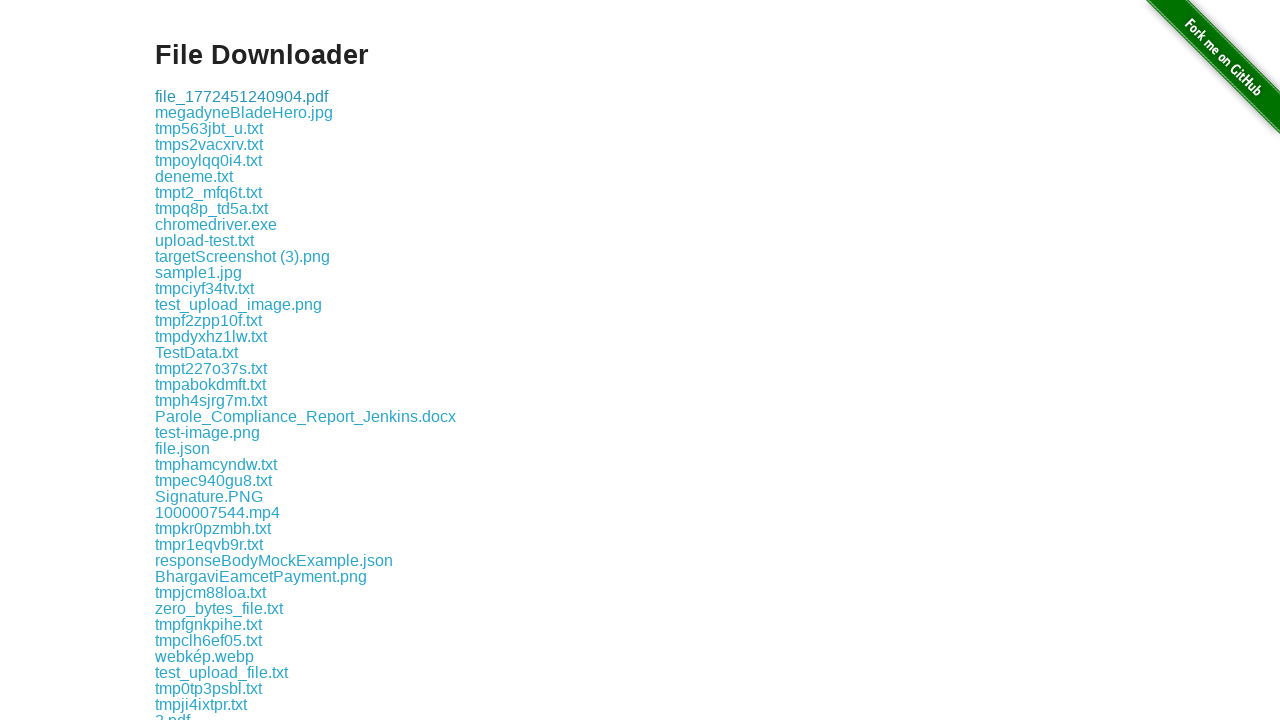

Waited 2 seconds for file download to complete
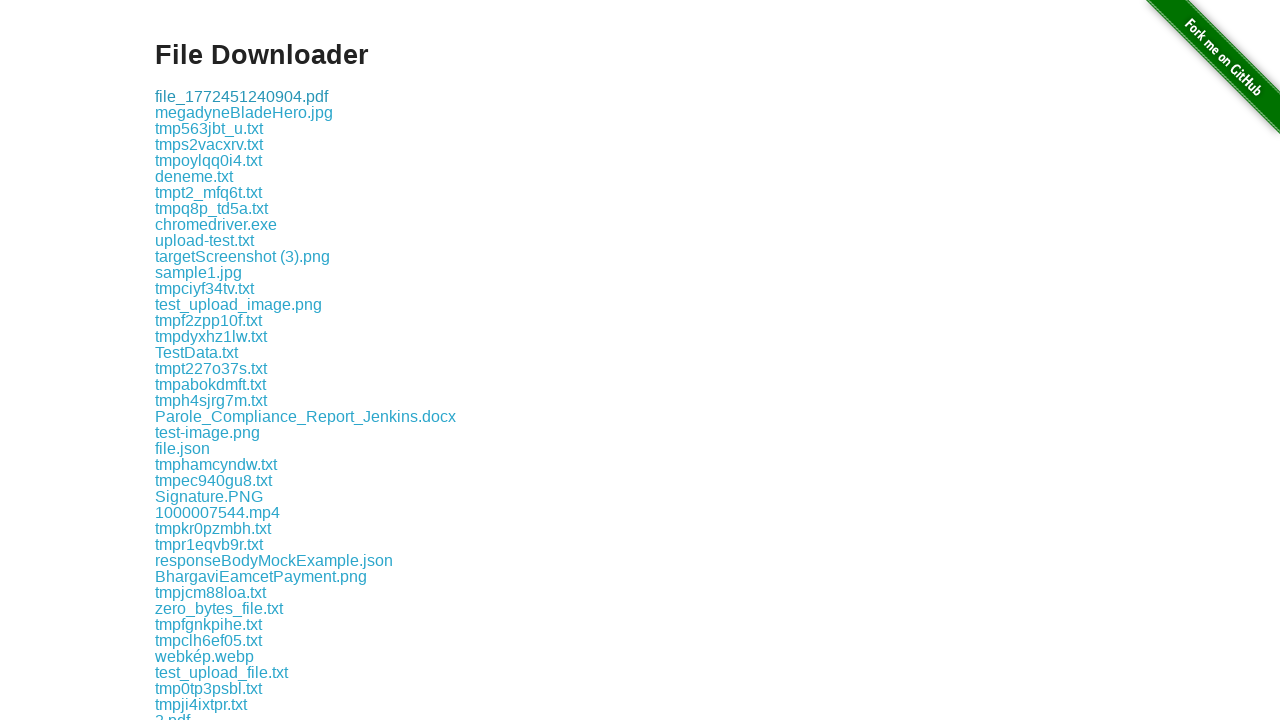

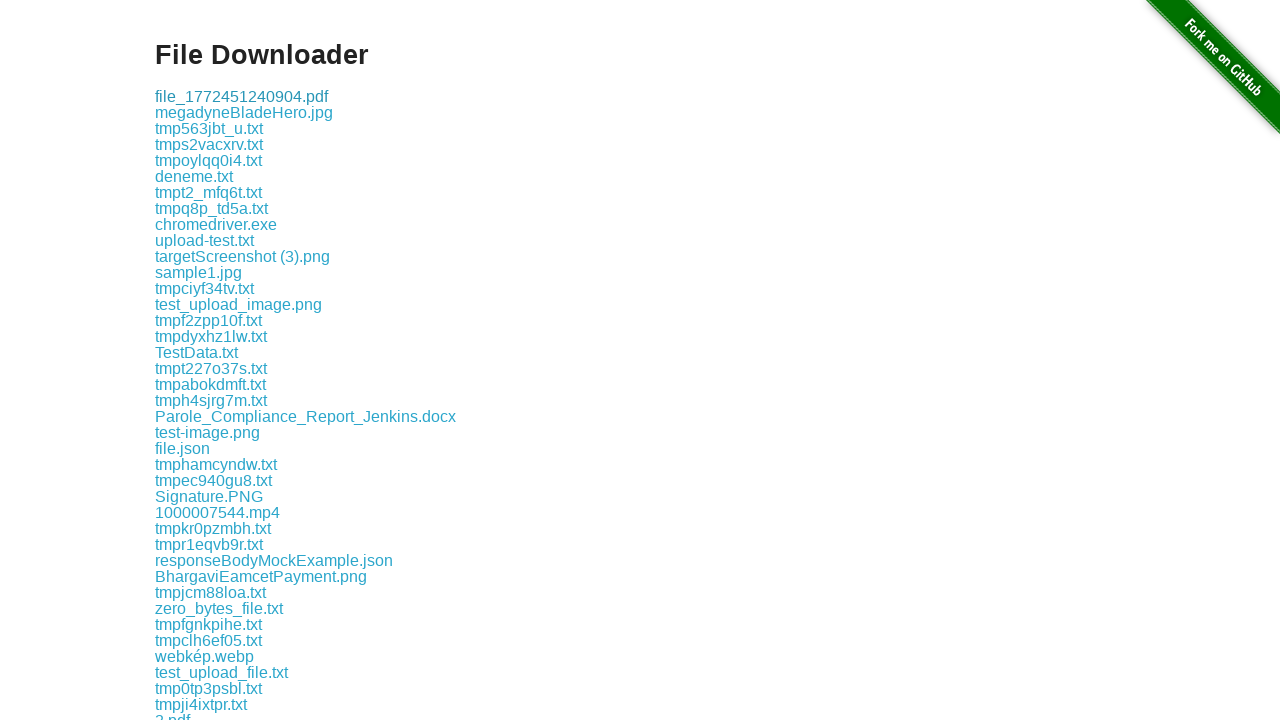